Tests if the email field has the HTML5 required attribute by clicking login and checking the required property

Starting URL: https://cms.anhtester.com/login

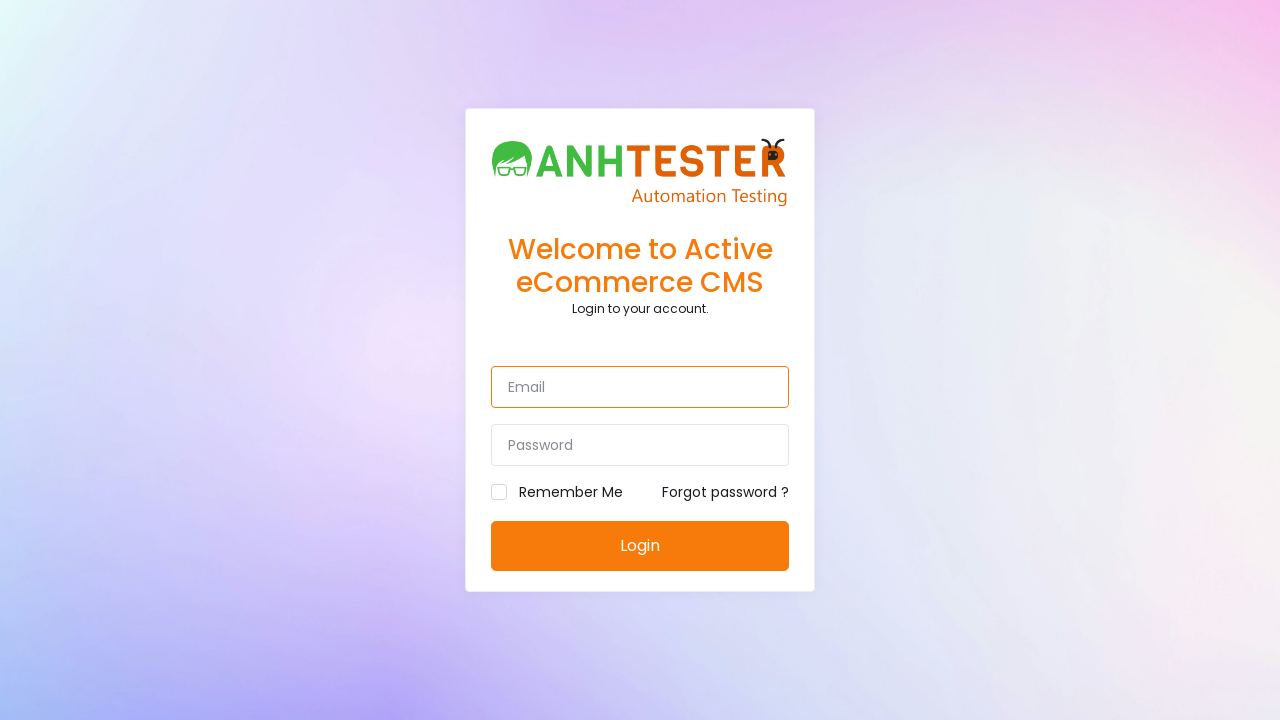

Clicked Login button to trigger validation at (640, 546) on xpath=//button[normalize-space()='Login']
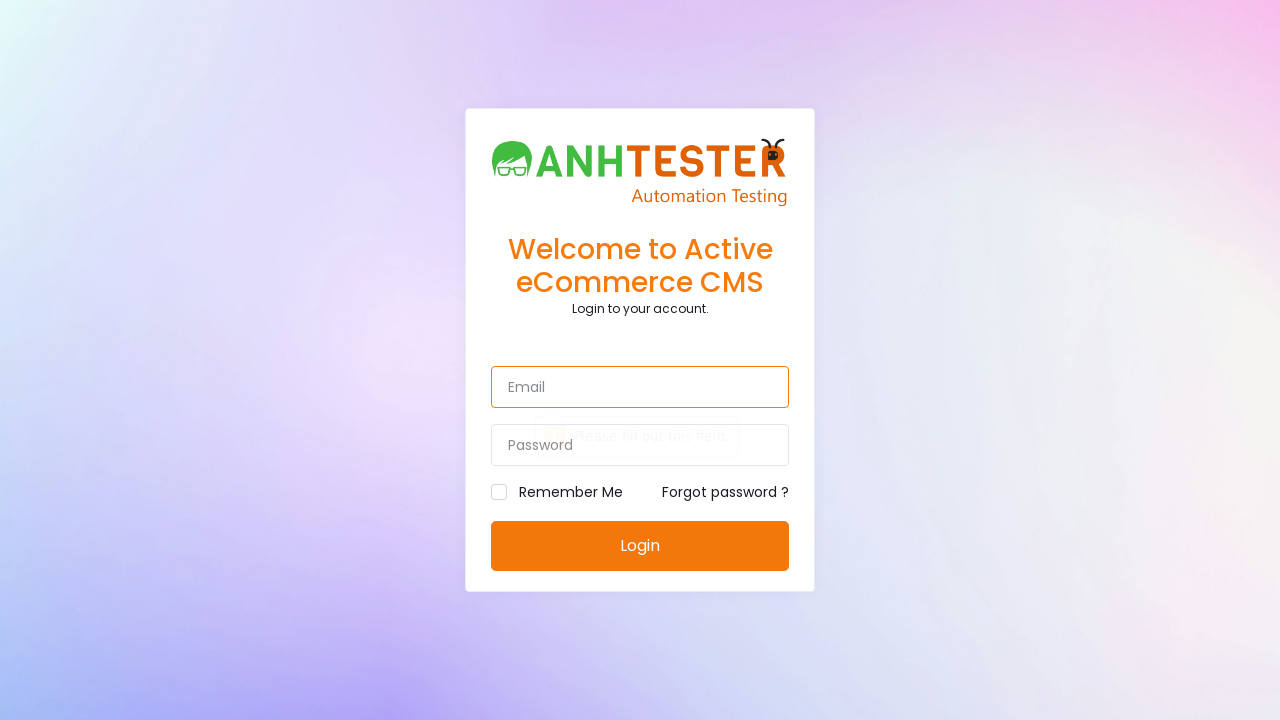

Located email input field
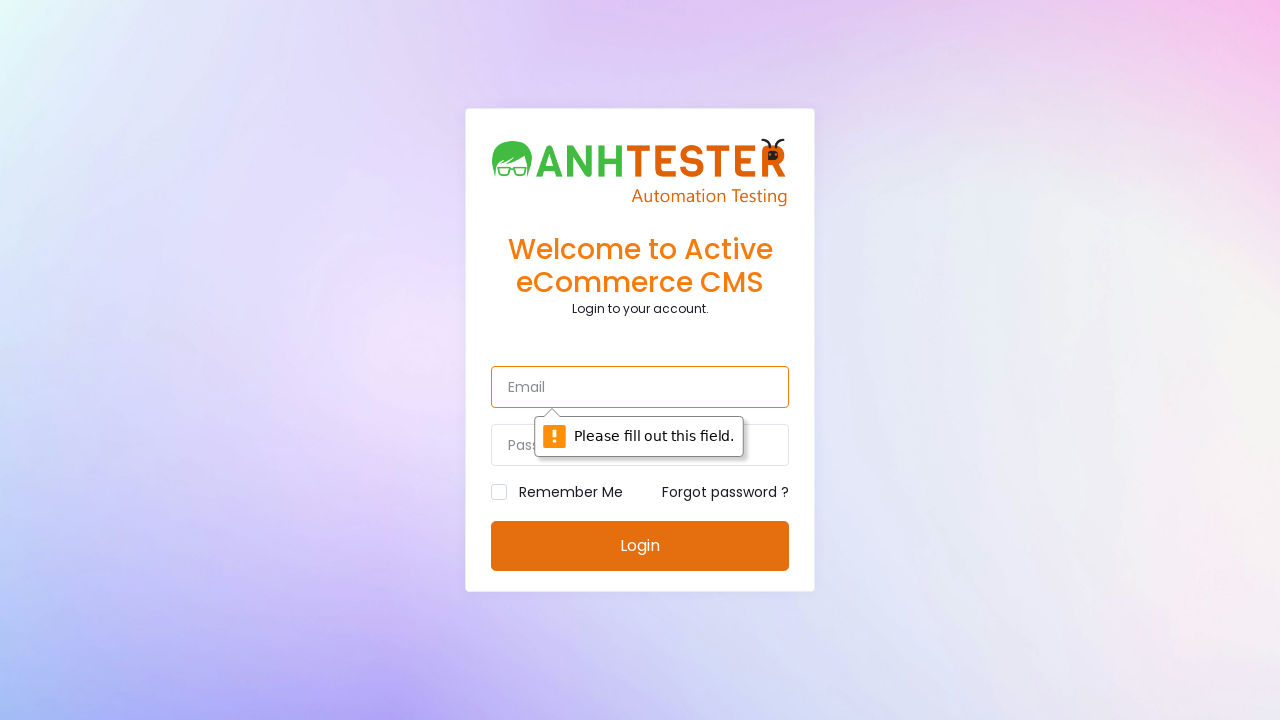

Evaluated HTML5 required attribute on email field
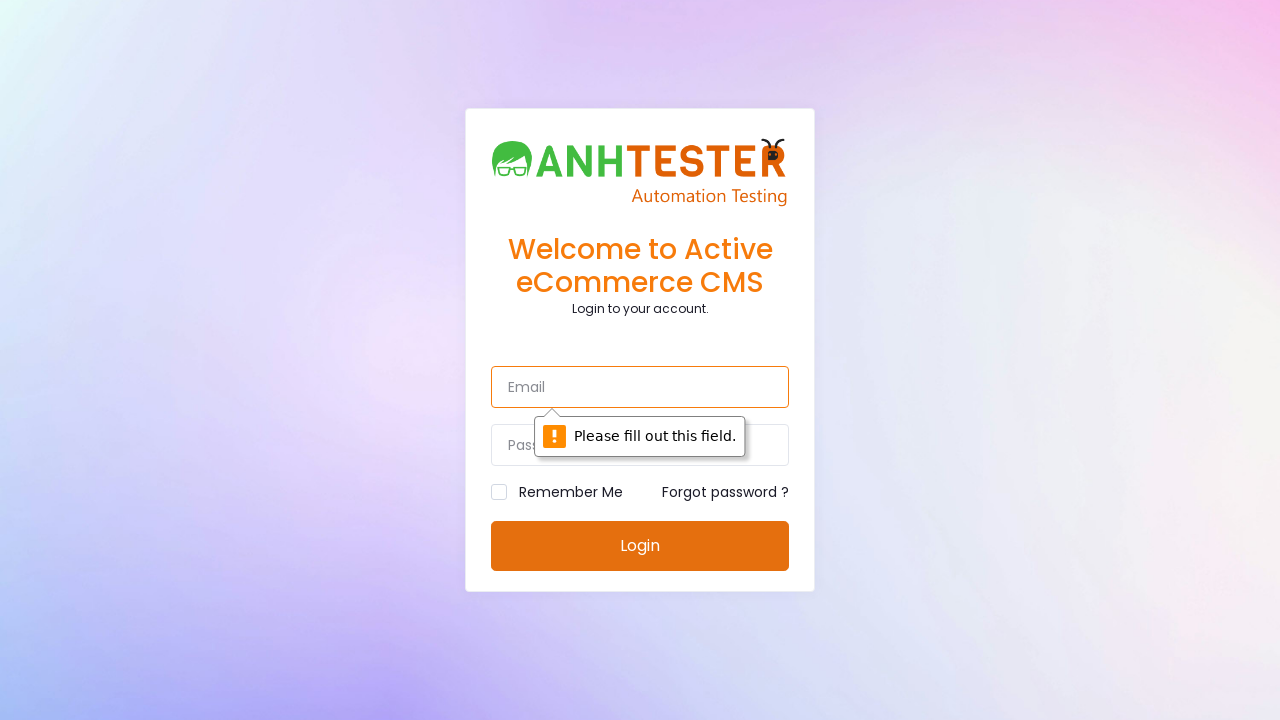

Verified email field has HTML5 required attribute set to True
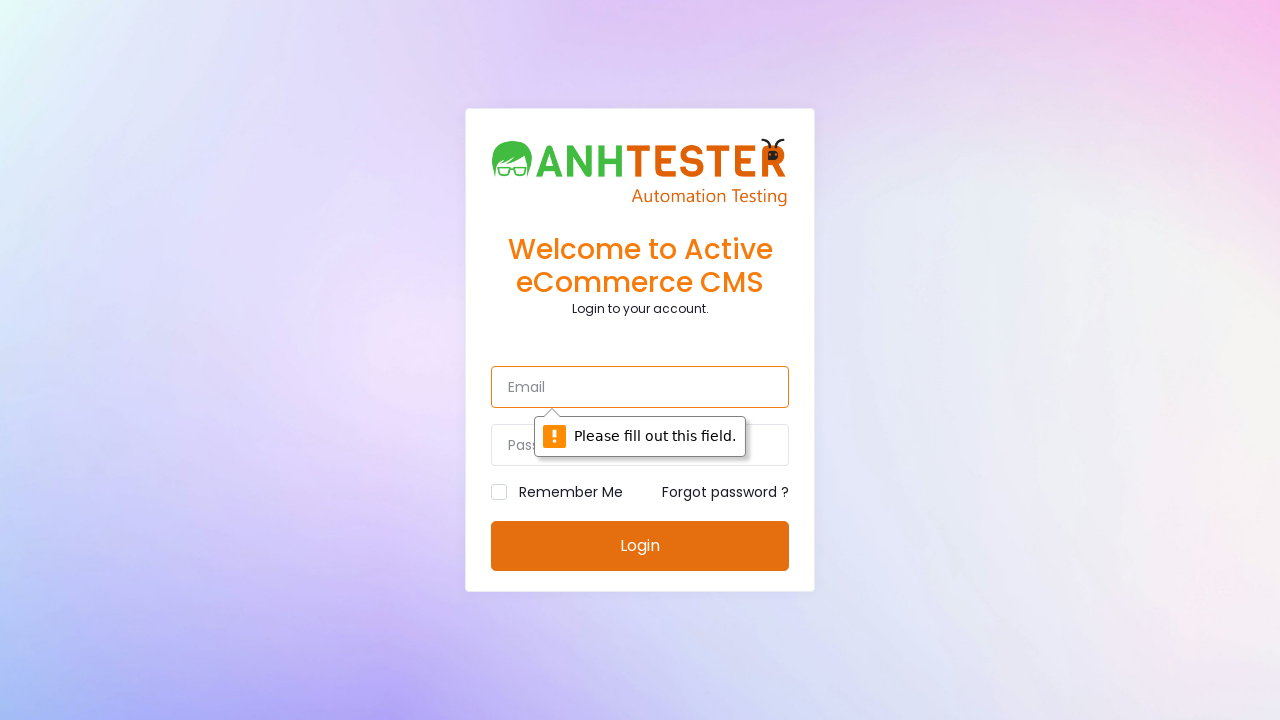

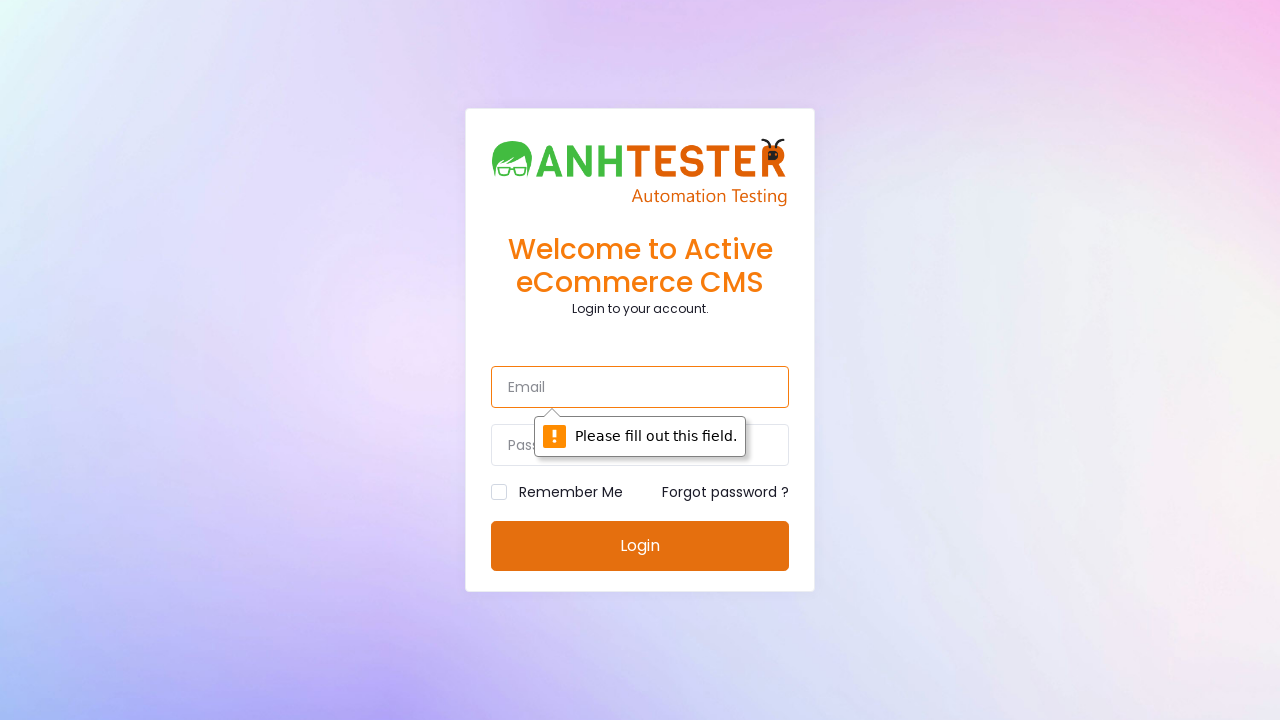